Fills the username field in a text box form

Starting URL: https://demoqa.com/text-box

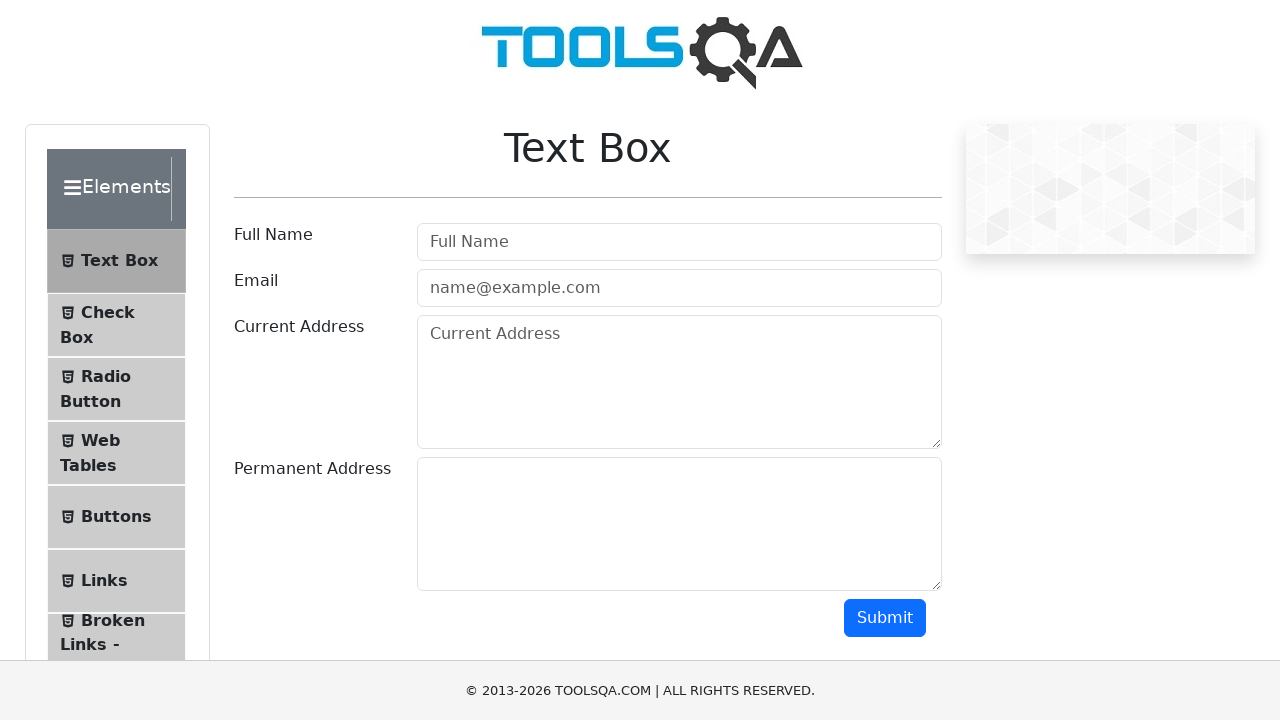

Filled username field with 'Hello World' on #userName
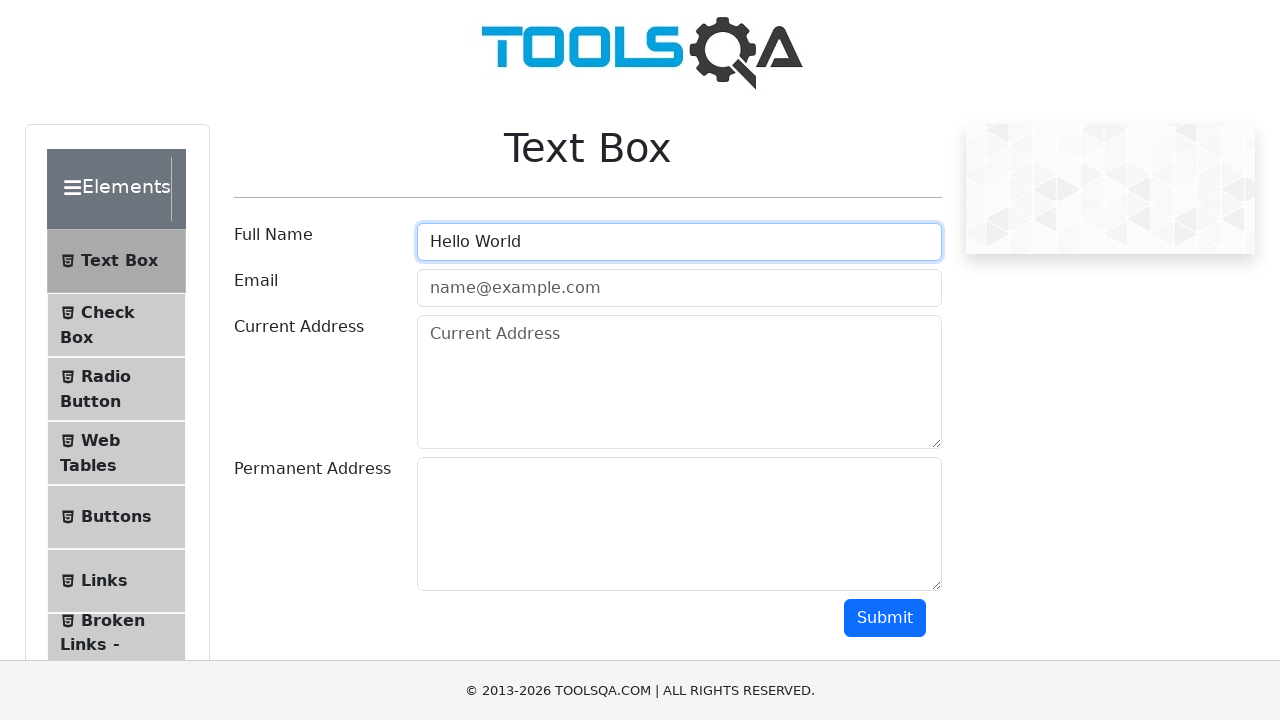

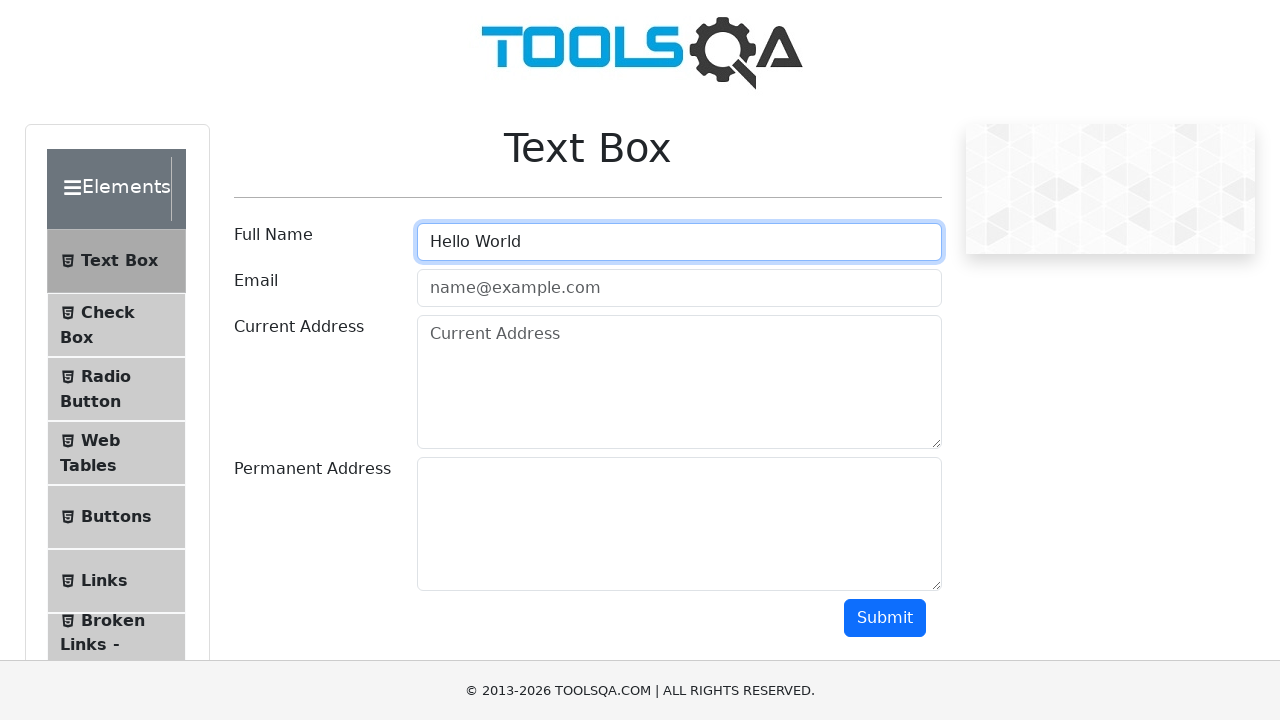